Tests handling of a simple alert by clicking the alert button and accepting the alert

Starting URL: https://demoqa.com/alerts

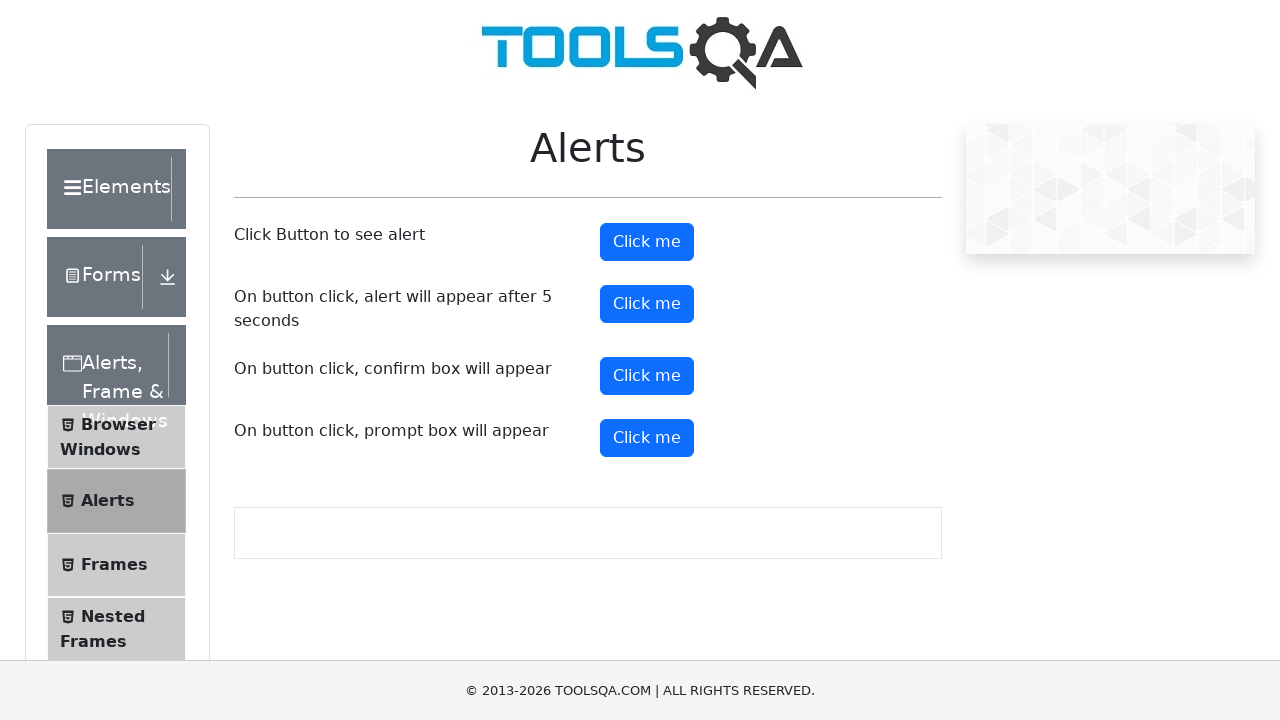

Clicked alert button to trigger simple alert at (647, 242) on #alertButton
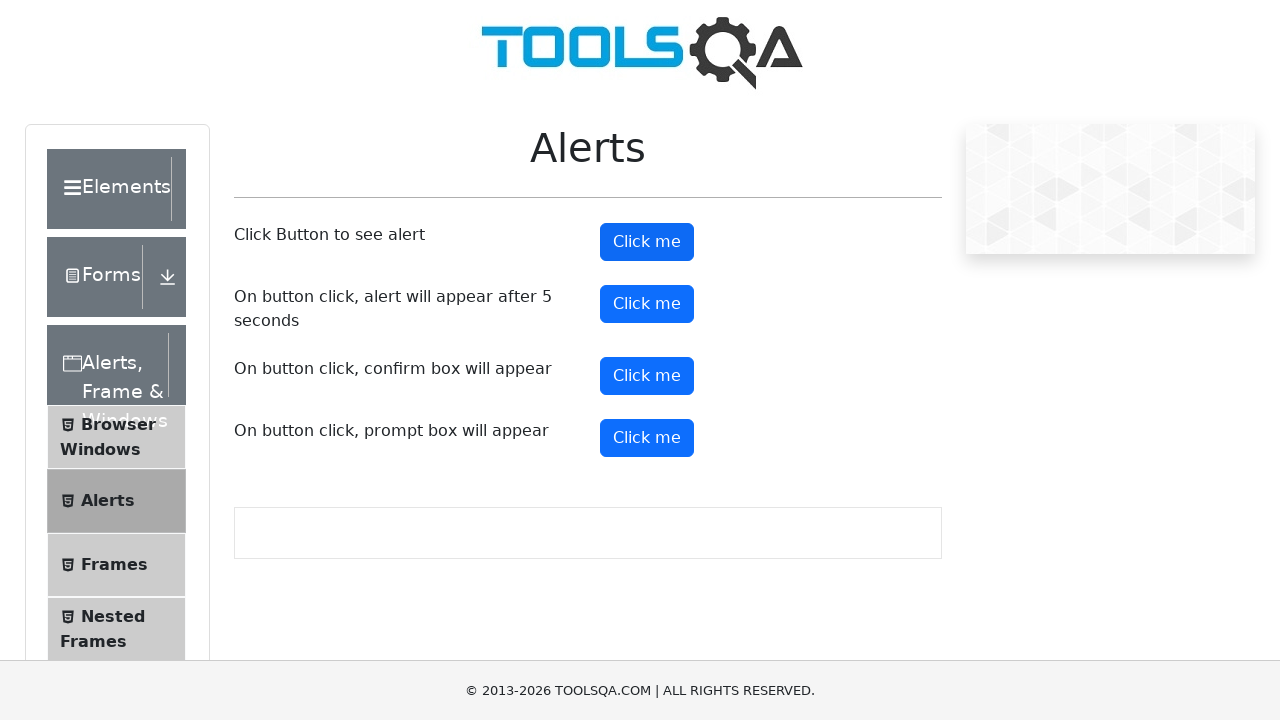

Accepted the alert dialog
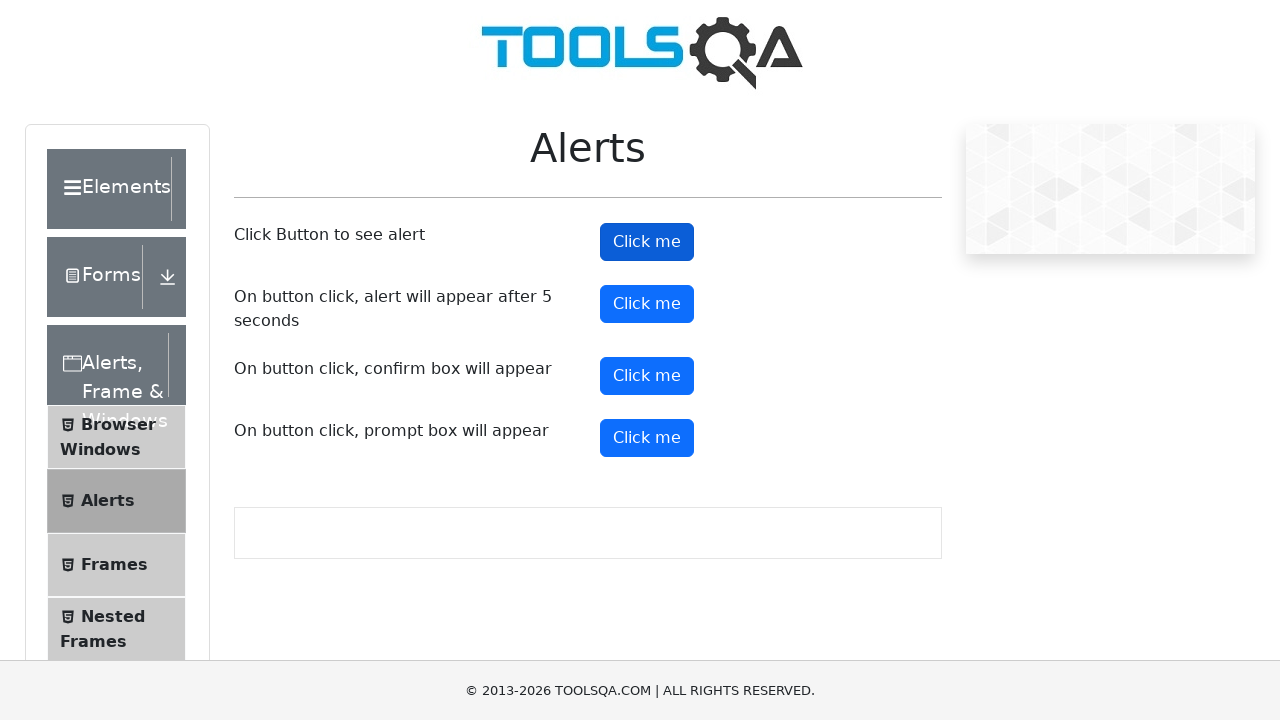

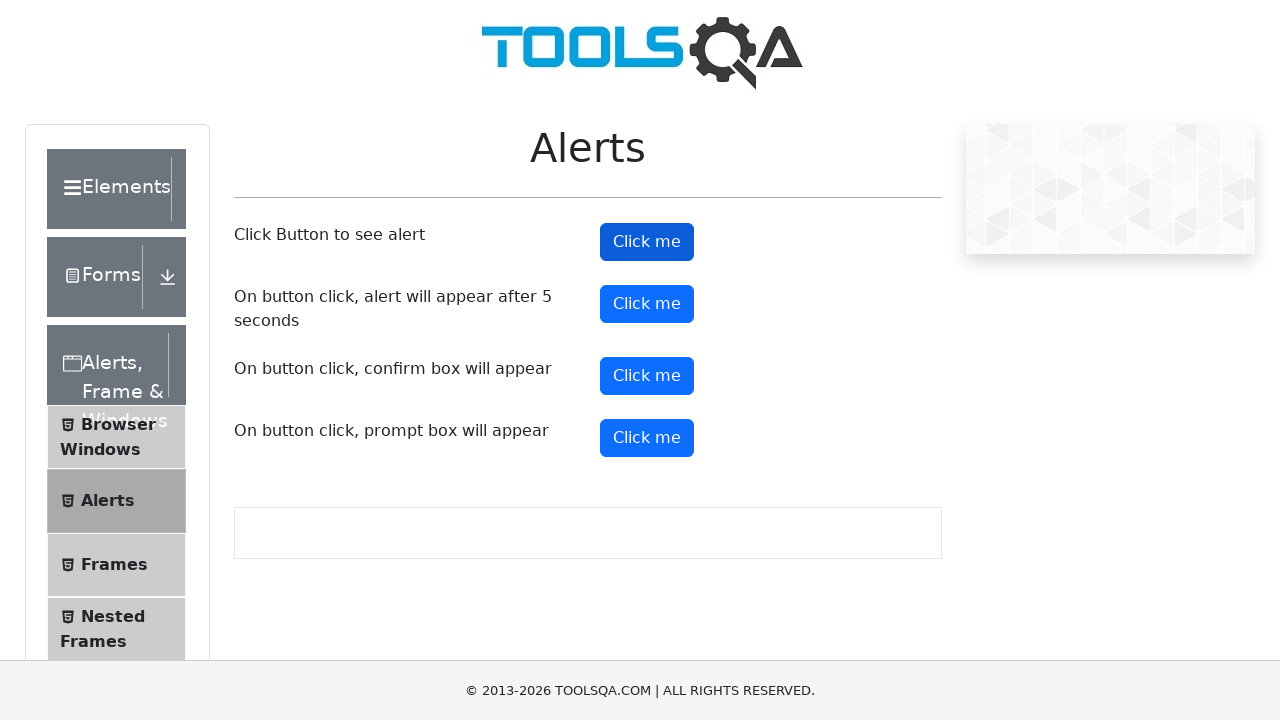